Tests page scrolling functionality by scrolling down, scrolling up, and then scrolling to a specific element on a practice page

Starting URL: https://www.letskodeit.com/practice

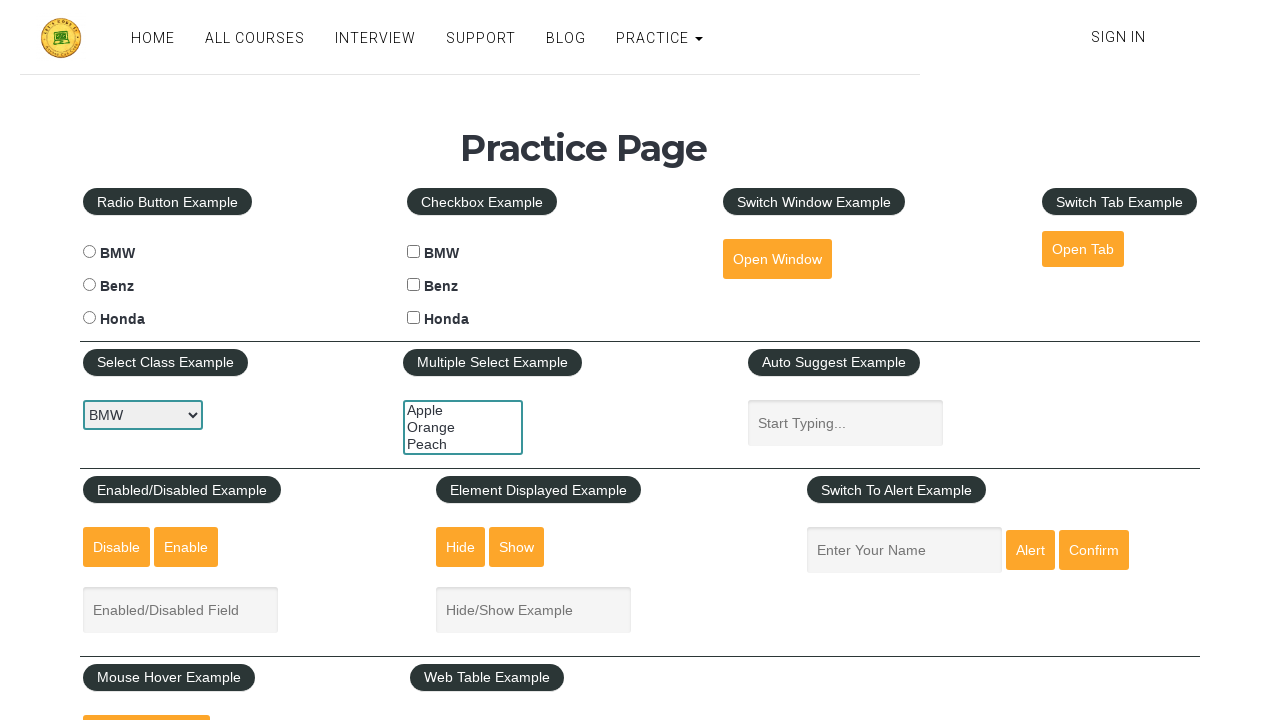

Scrolled down the page by 1000 pixels
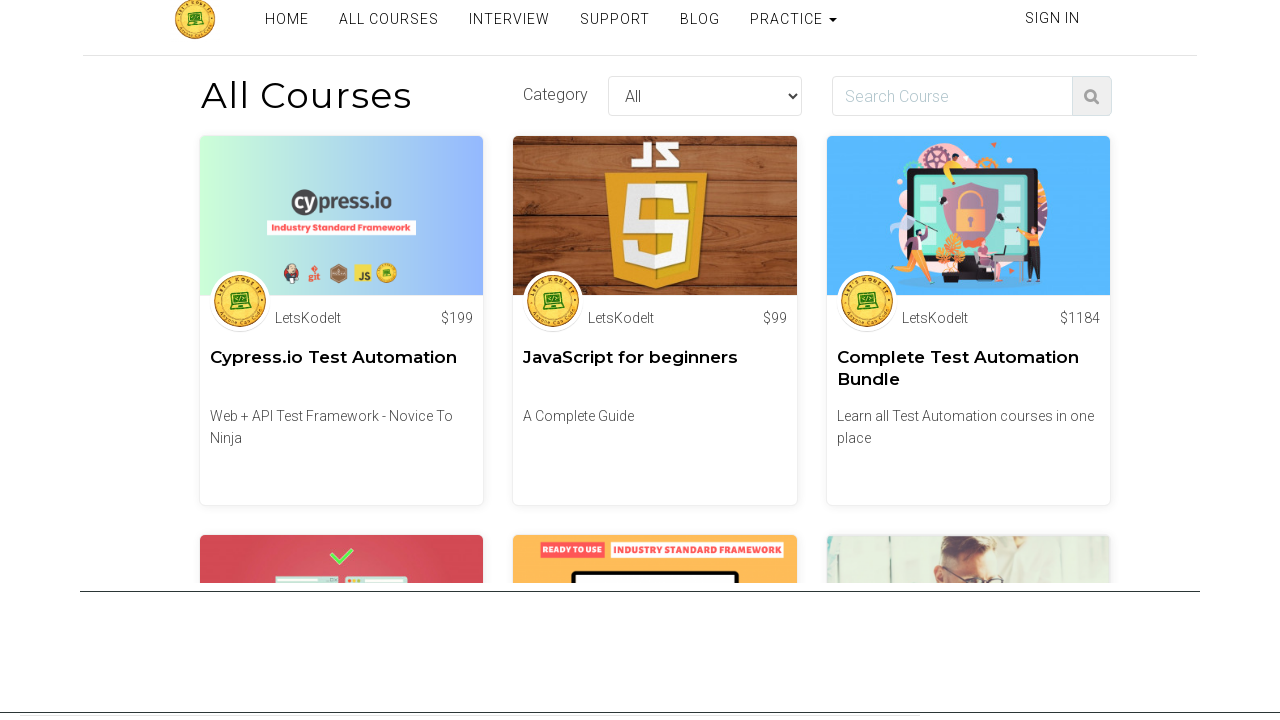

Scrolled up the page by 1000 pixels
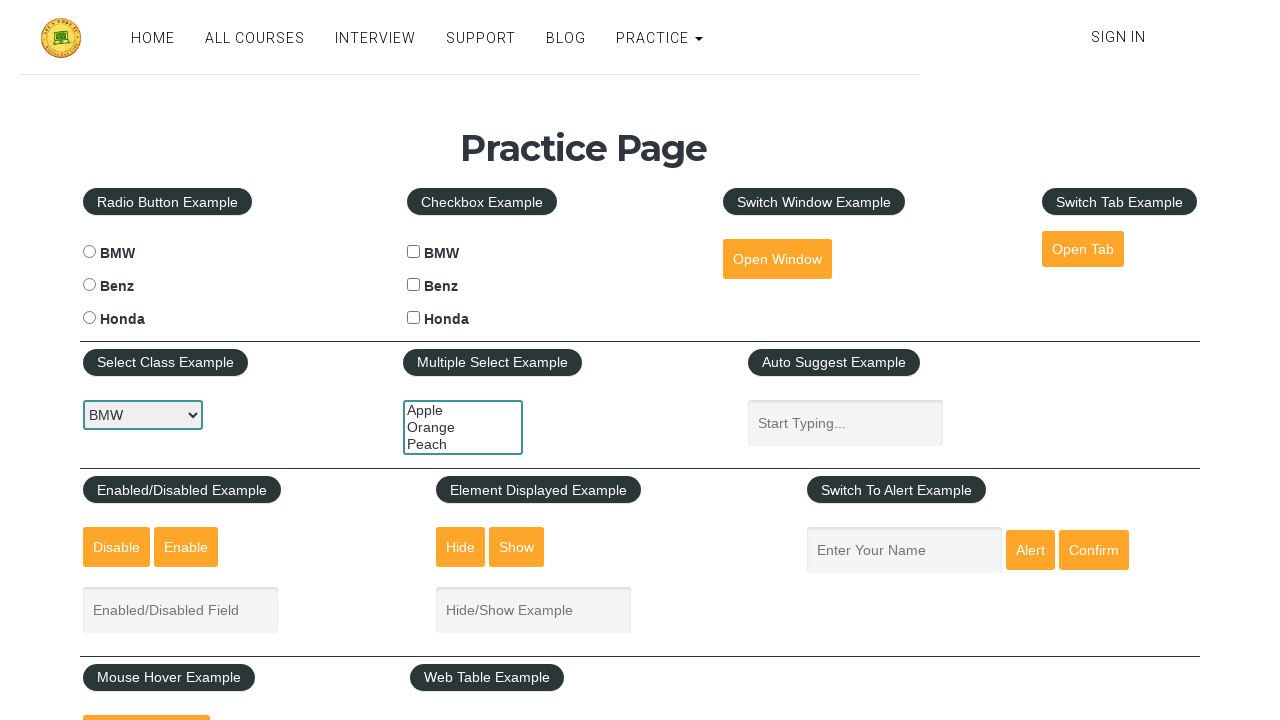

Scrolled to the mouse hover element
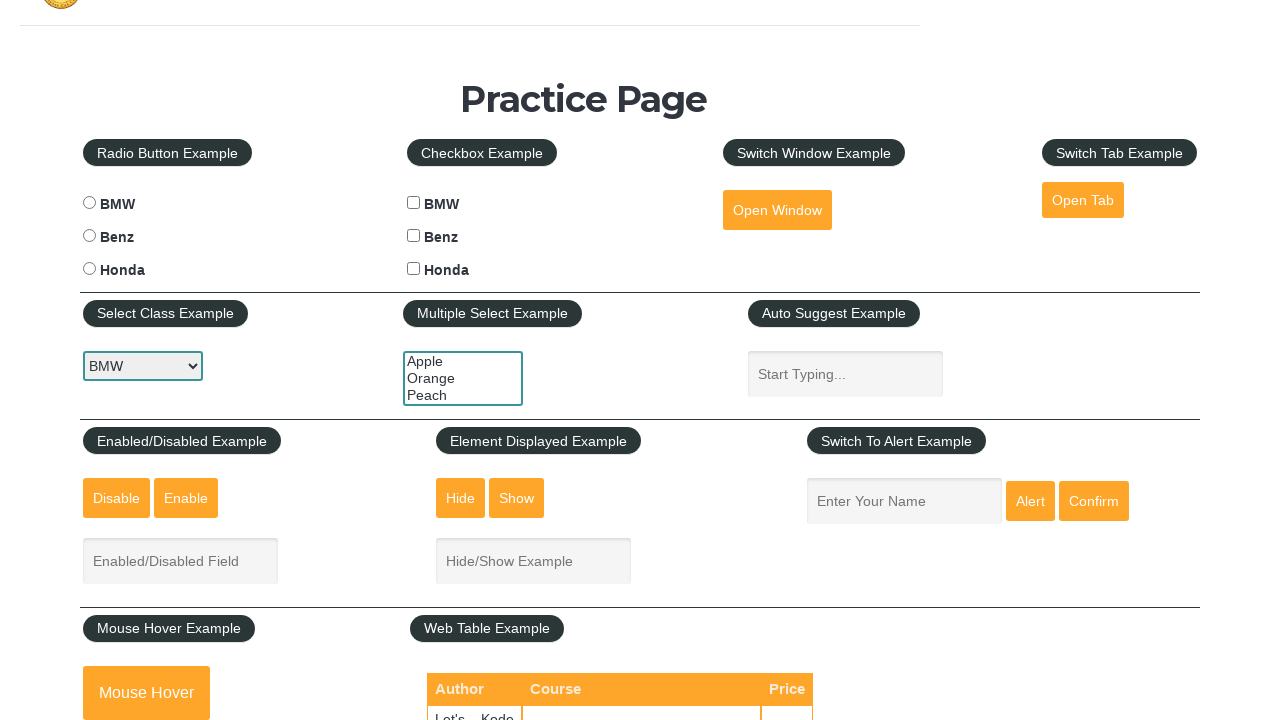

Scrolled up by 150 pixels to adjust view
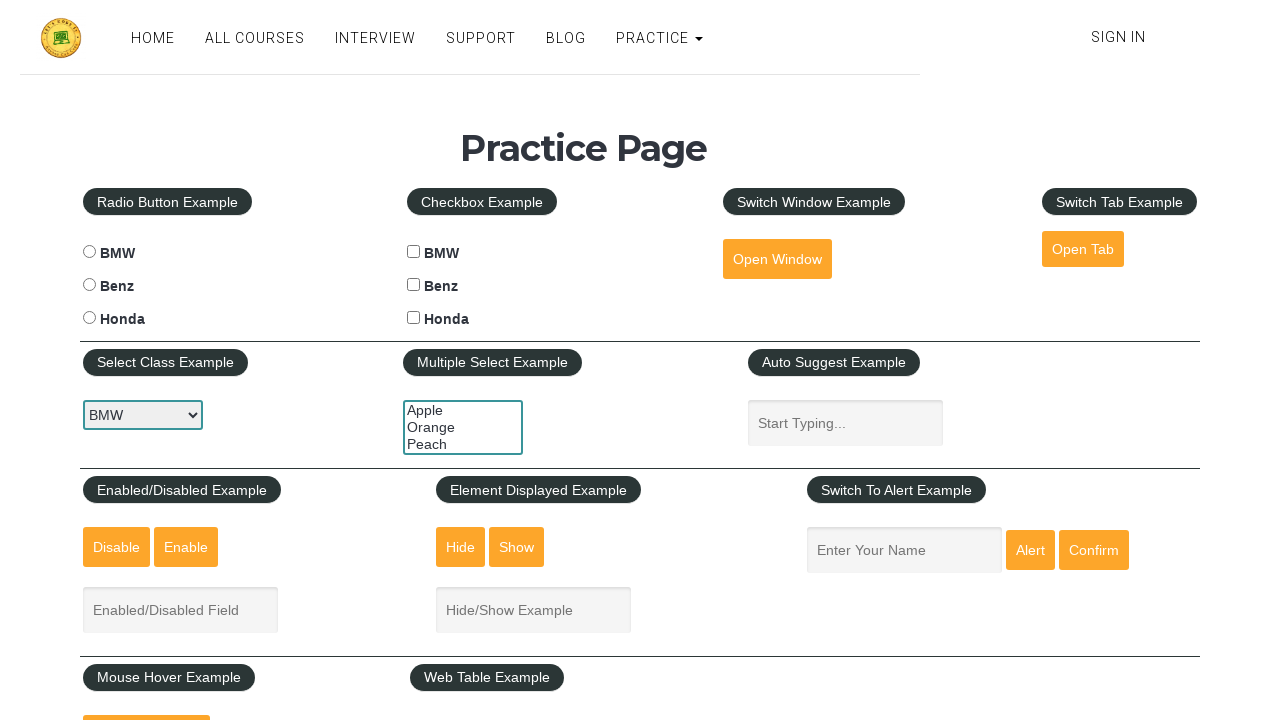

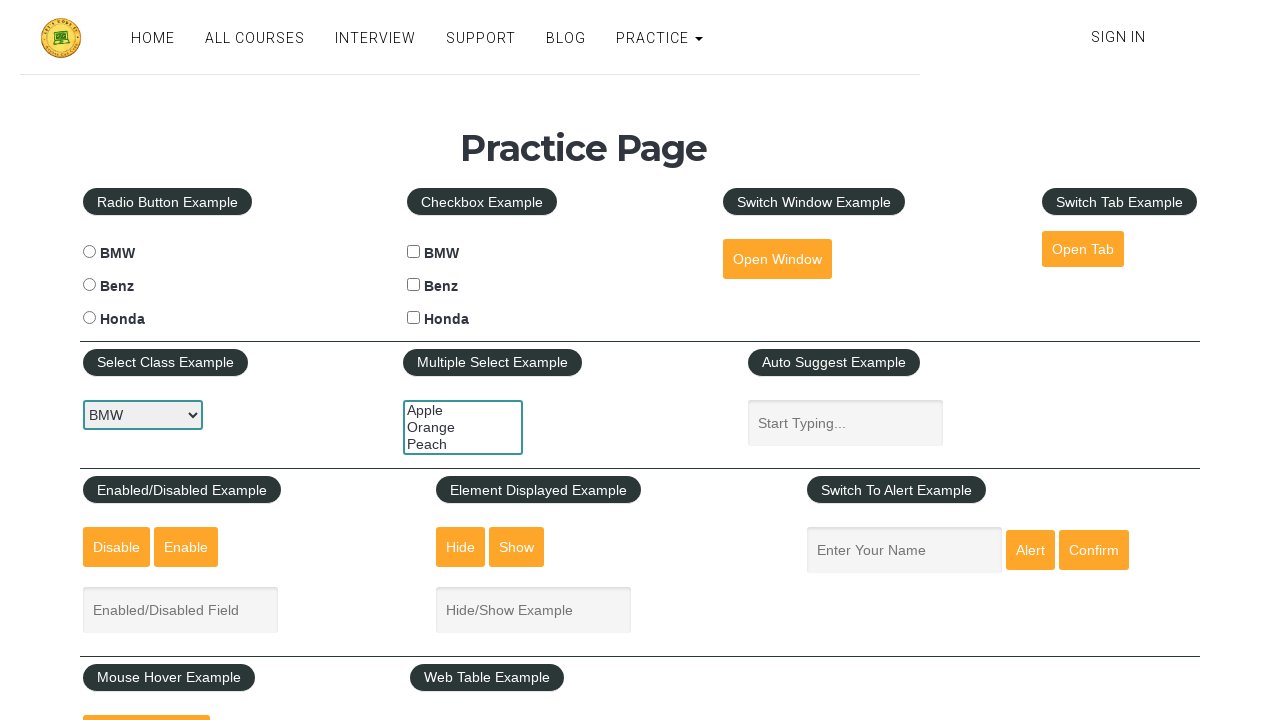